Tests handling a simple JavaScript alert by clicking the alert button, accepting the dialog, and verifying the result message.

Starting URL: https://the-internet.herokuapp.com/javascript_alerts

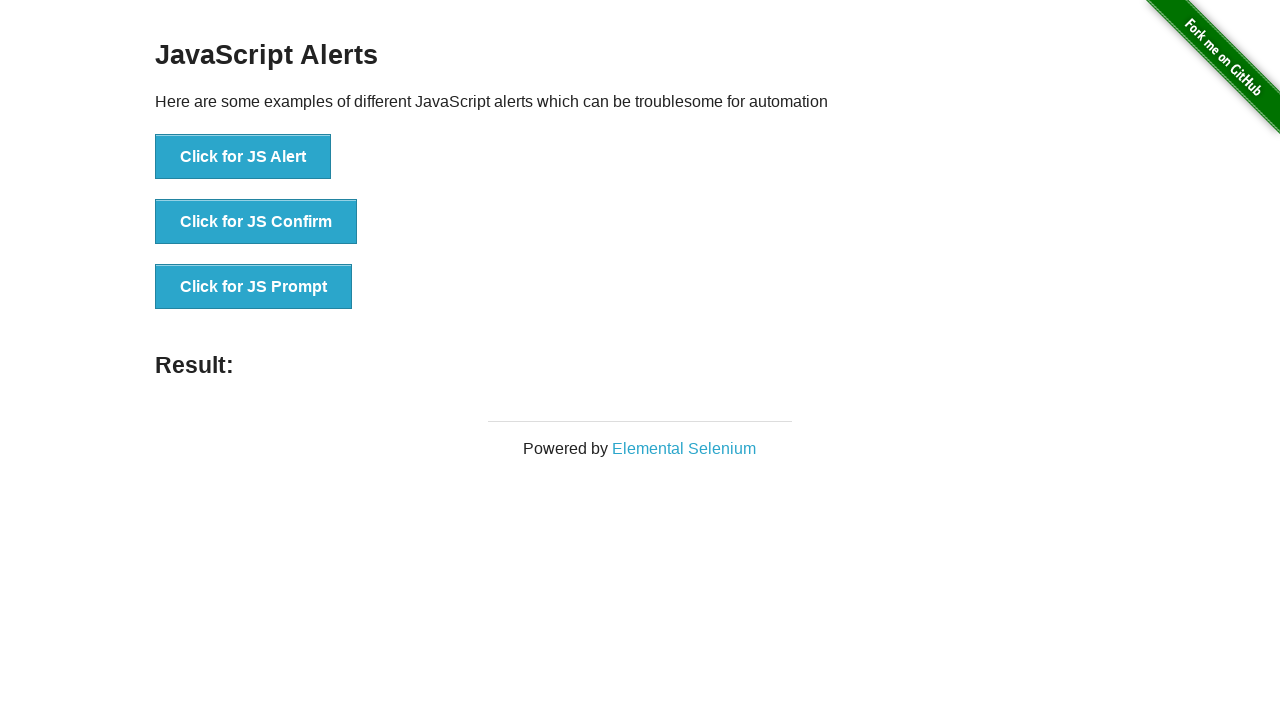

Set up dialog handler to accept alerts
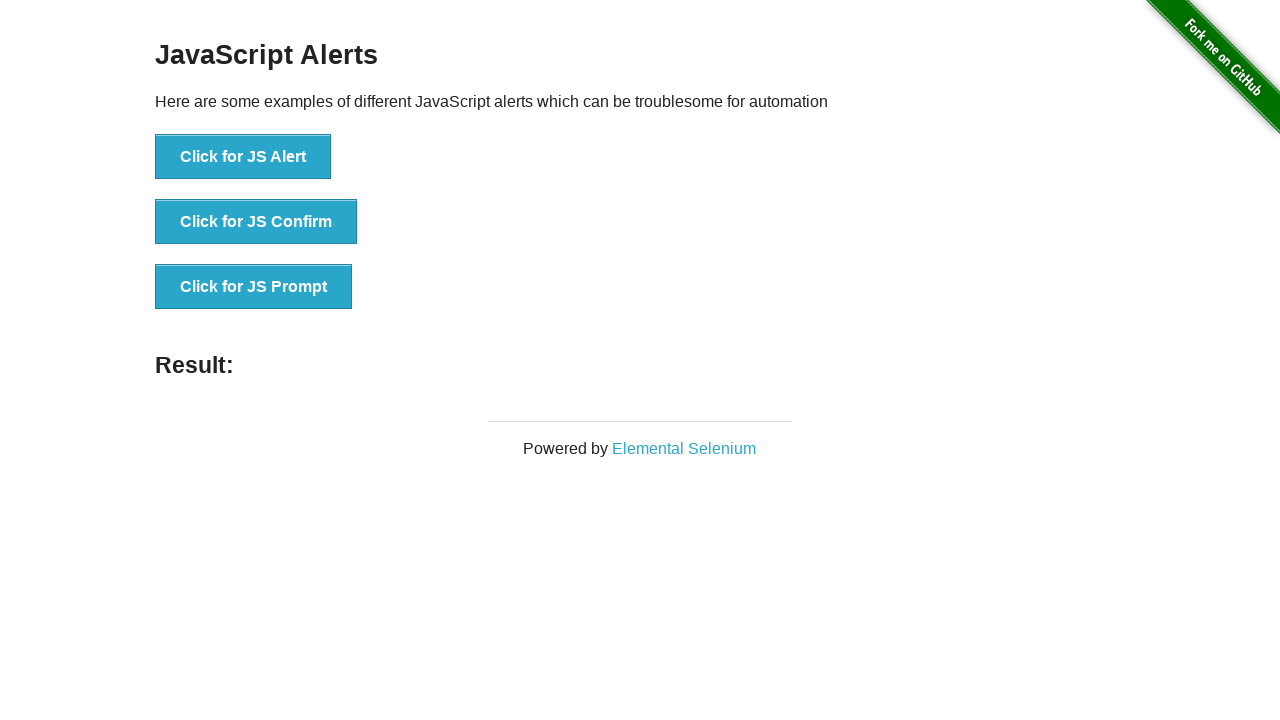

Clicked the JS Alert button at (243, 157) on button[onclick="jsAlert()"]
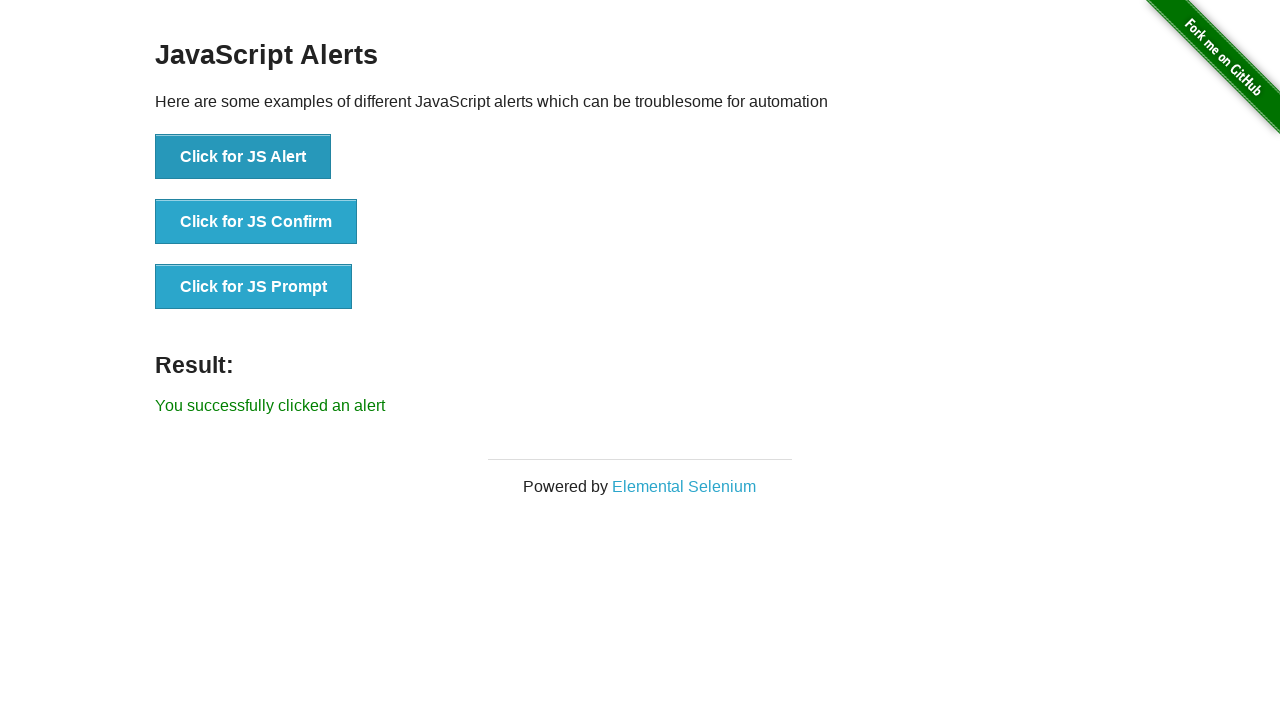

Result message element appeared
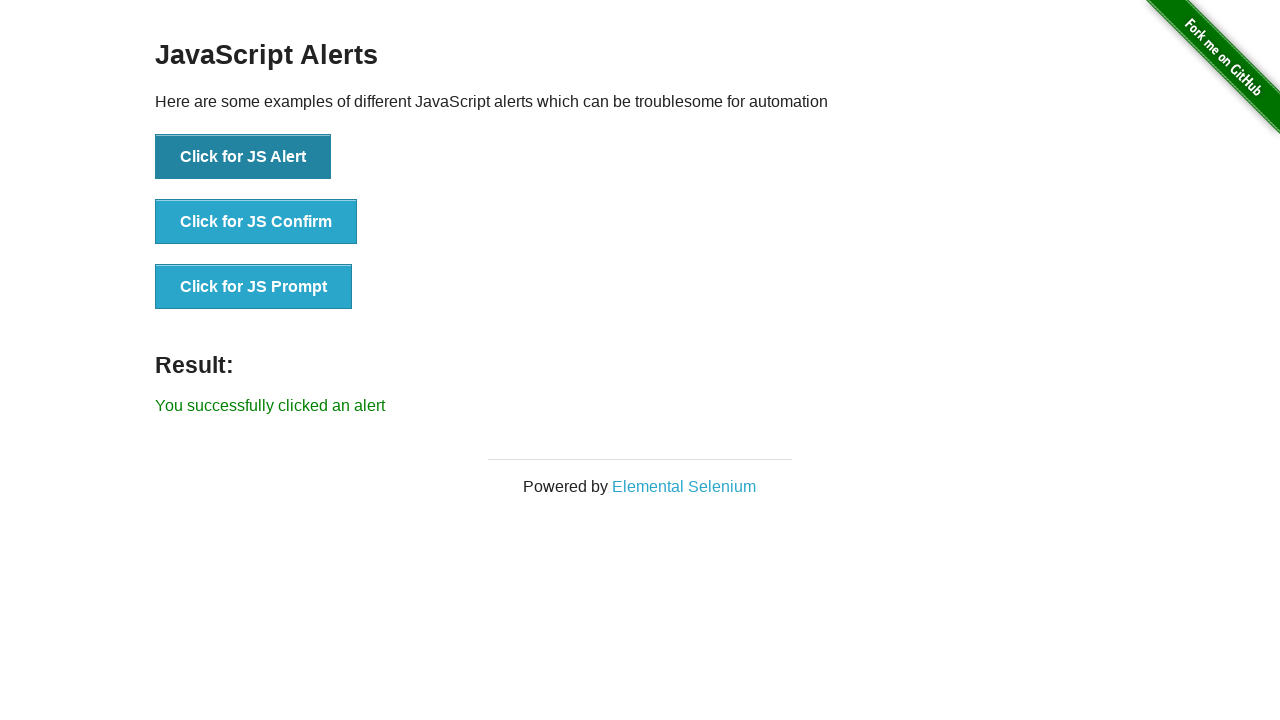

Verified success message 'You successfully clicked an alert' is present
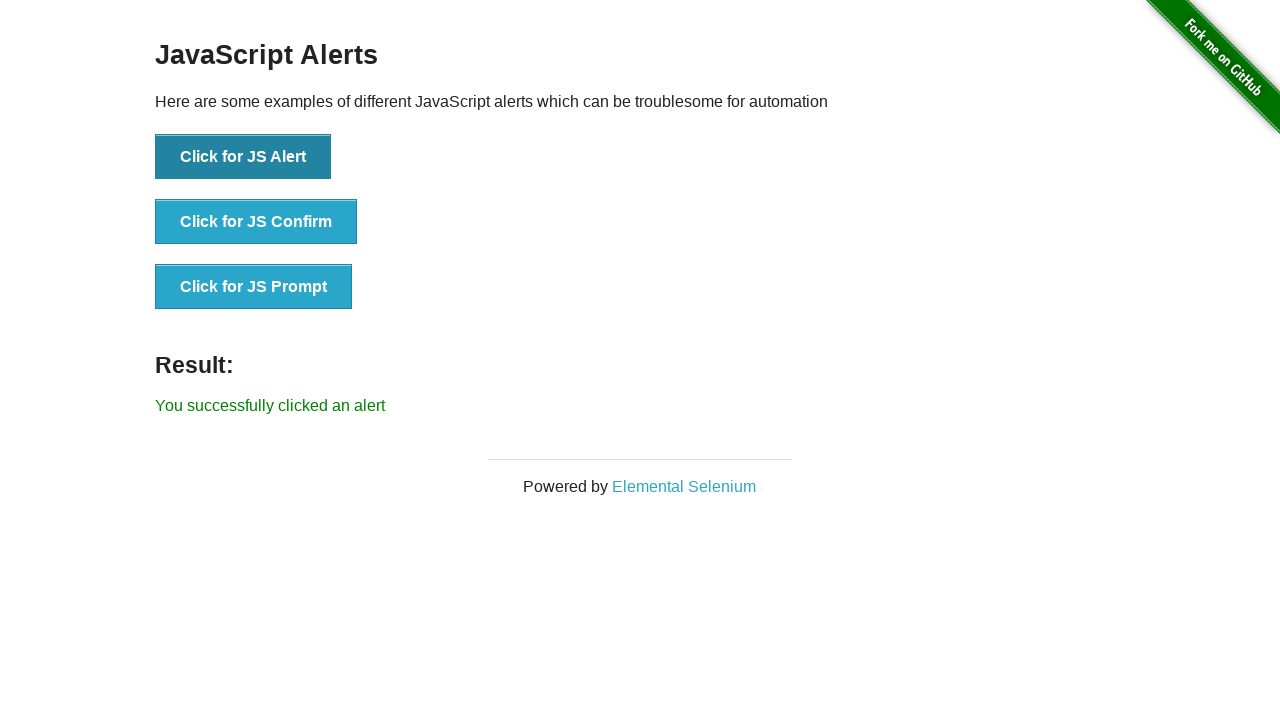

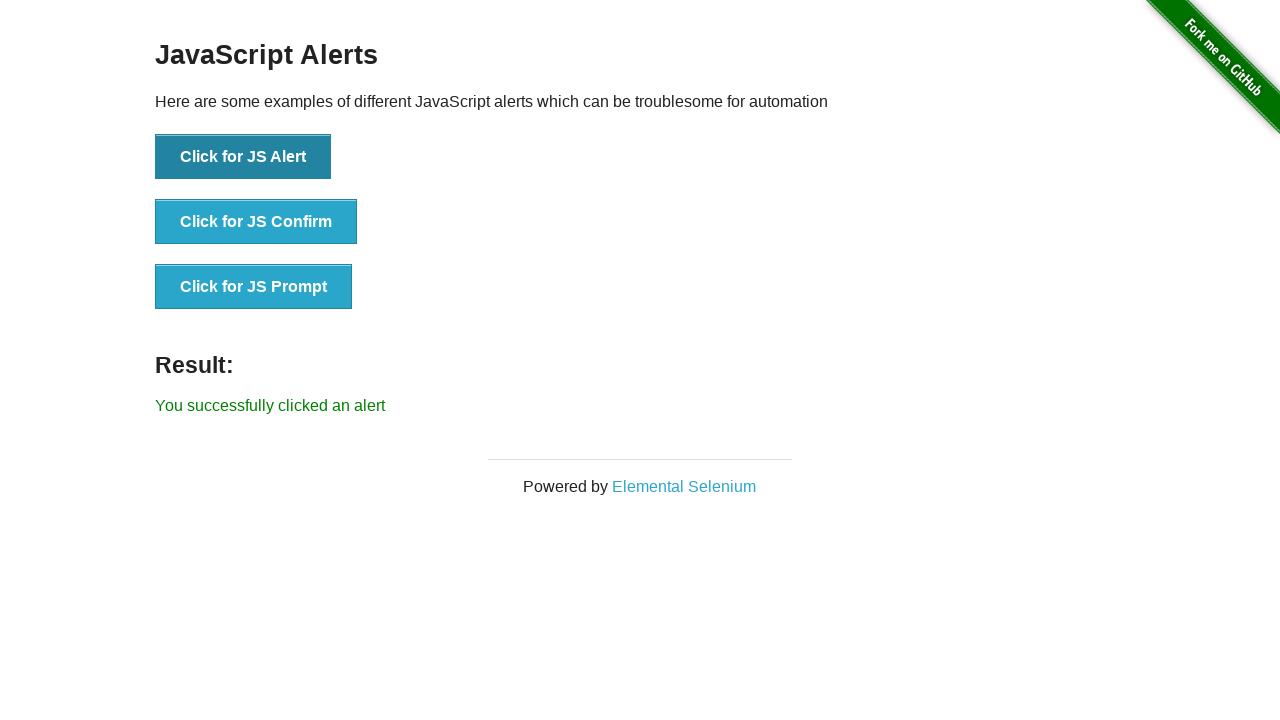